Tests selecting and then deselecting multiple options from a multi-select dropdown

Starting URL: https://letcode.in/dropdowns

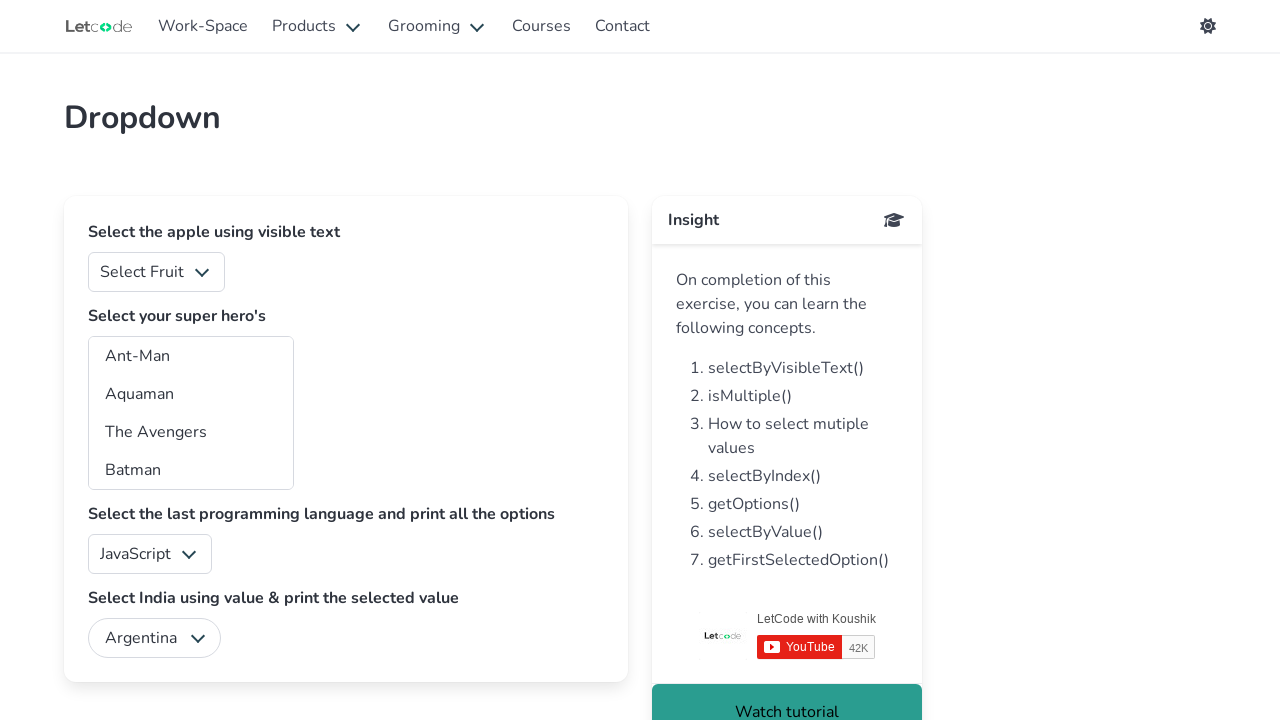

Waited for multi-select dropdown to be visible
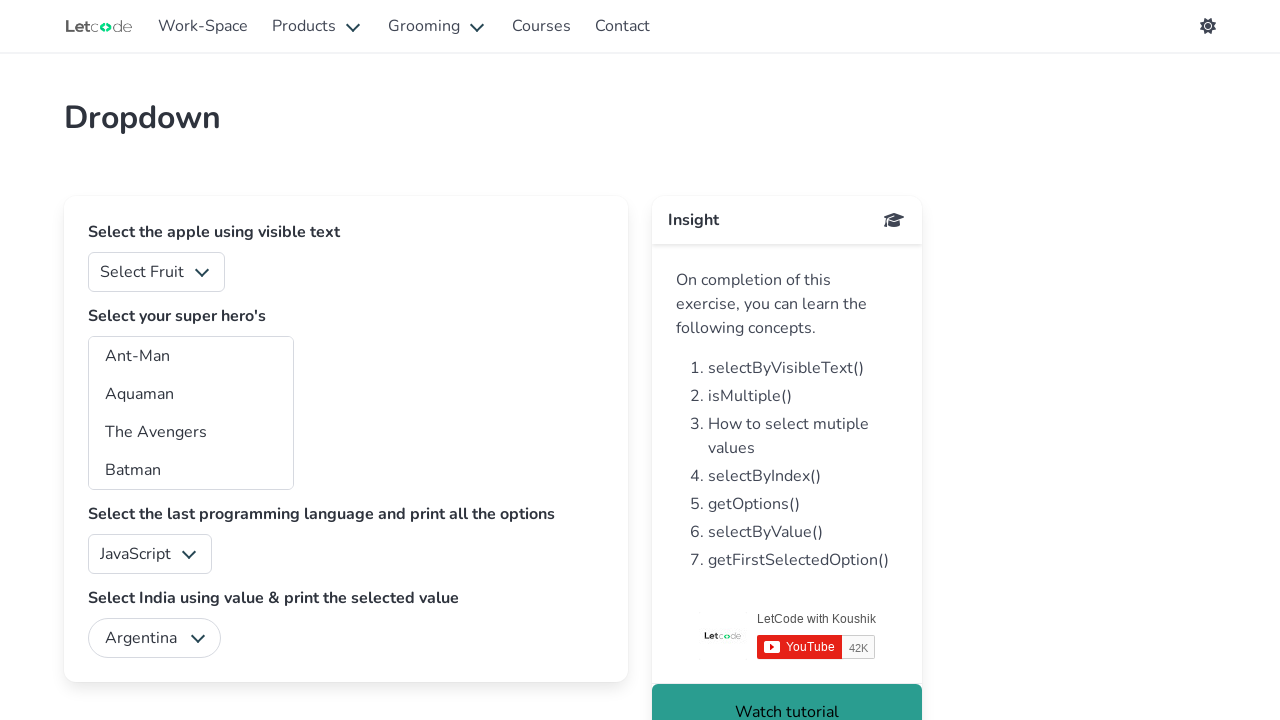

Selected first option from dropdown by index on #superheros
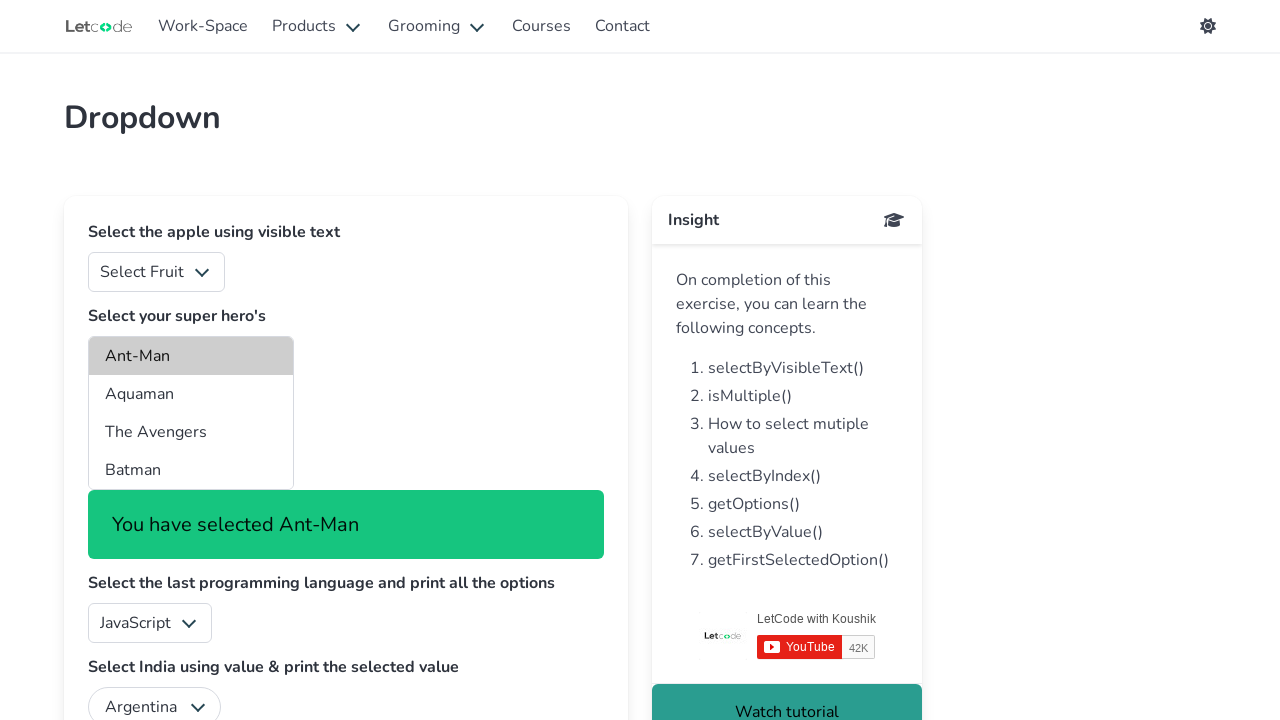

Selected option with value 'aq' from dropdown on #superheros
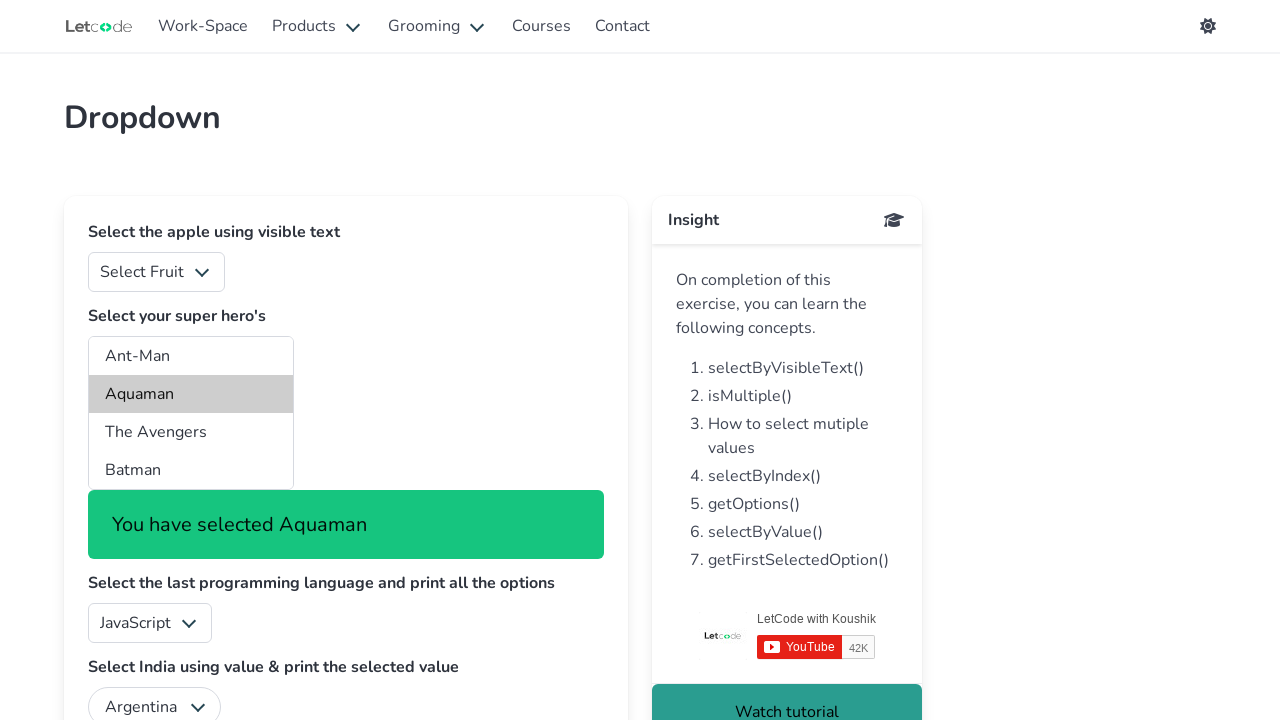

Selected option with label 'The Avengers' from dropdown on #superheros
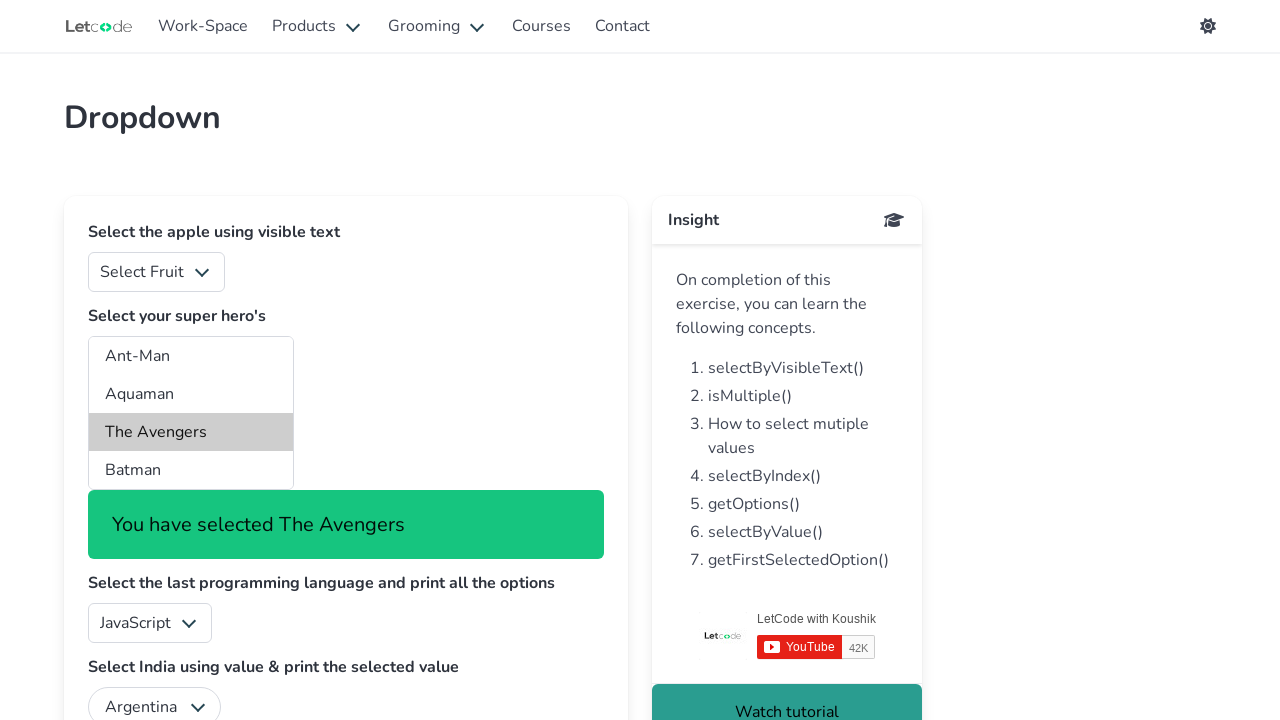

Deselected all options from dropdown by selecting empty array on #superheros
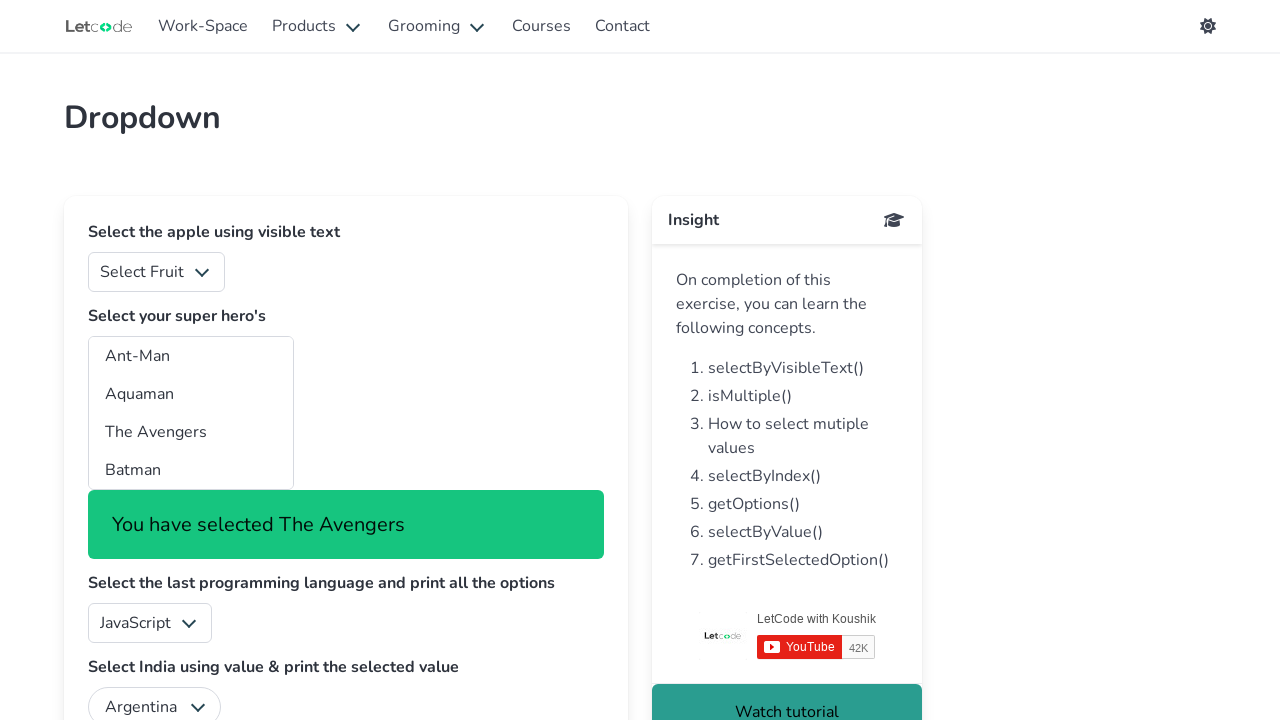

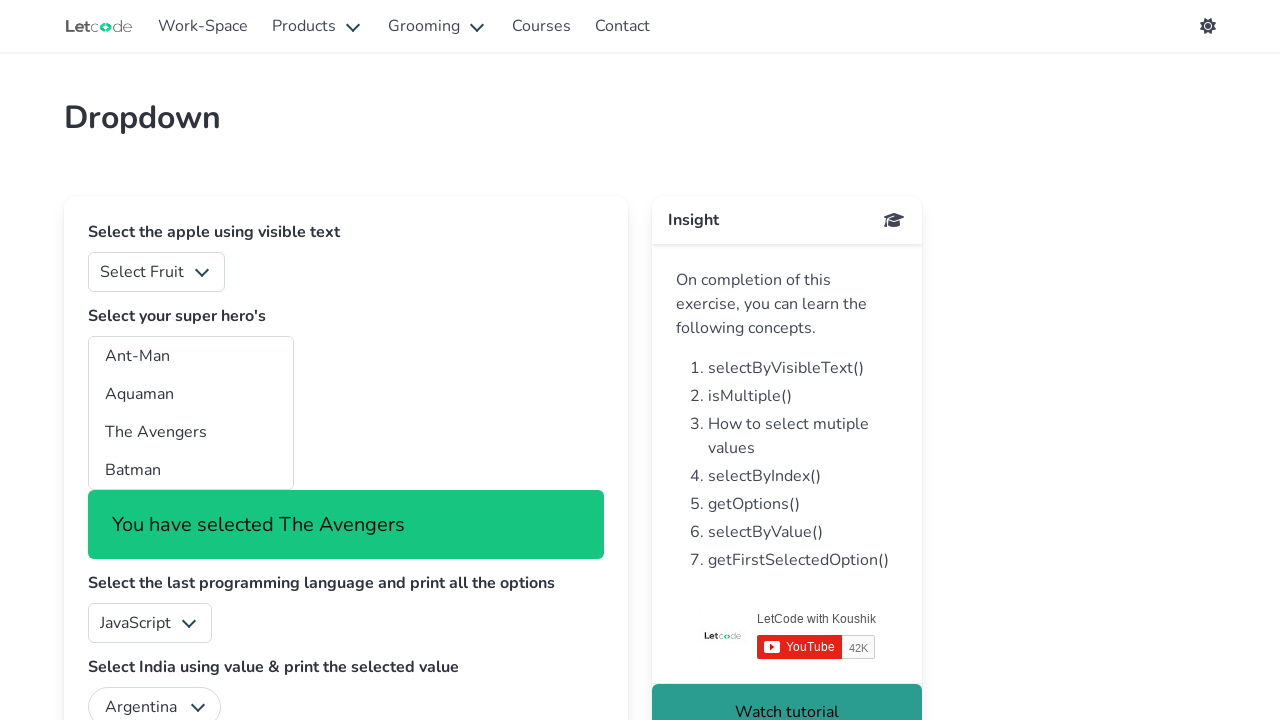